Tests a slow calculator web application by clearing the delay field, setting a 45-second delay, performing the calculation 7+8, waiting for the result, and verifying the answer is 15.

Starting URL: https://bonigarcia.dev/selenium-webdriver-java/slow-calculator.html

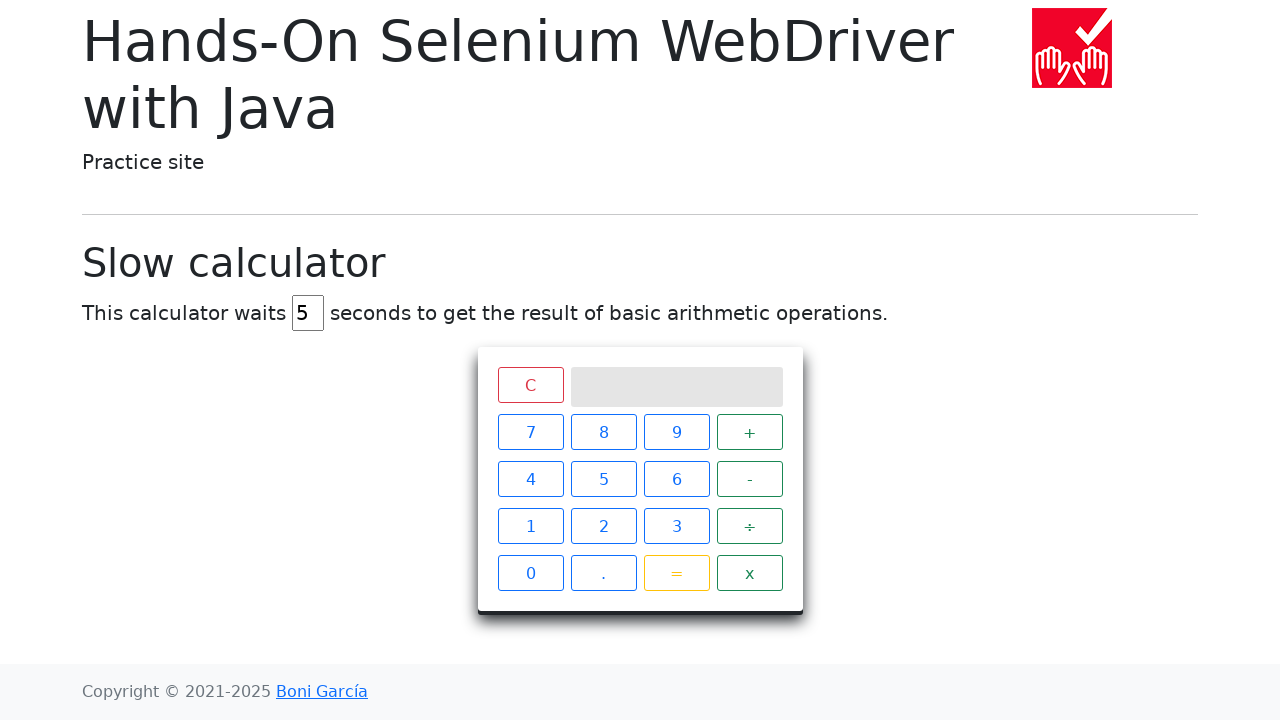

Navigated to slow calculator application
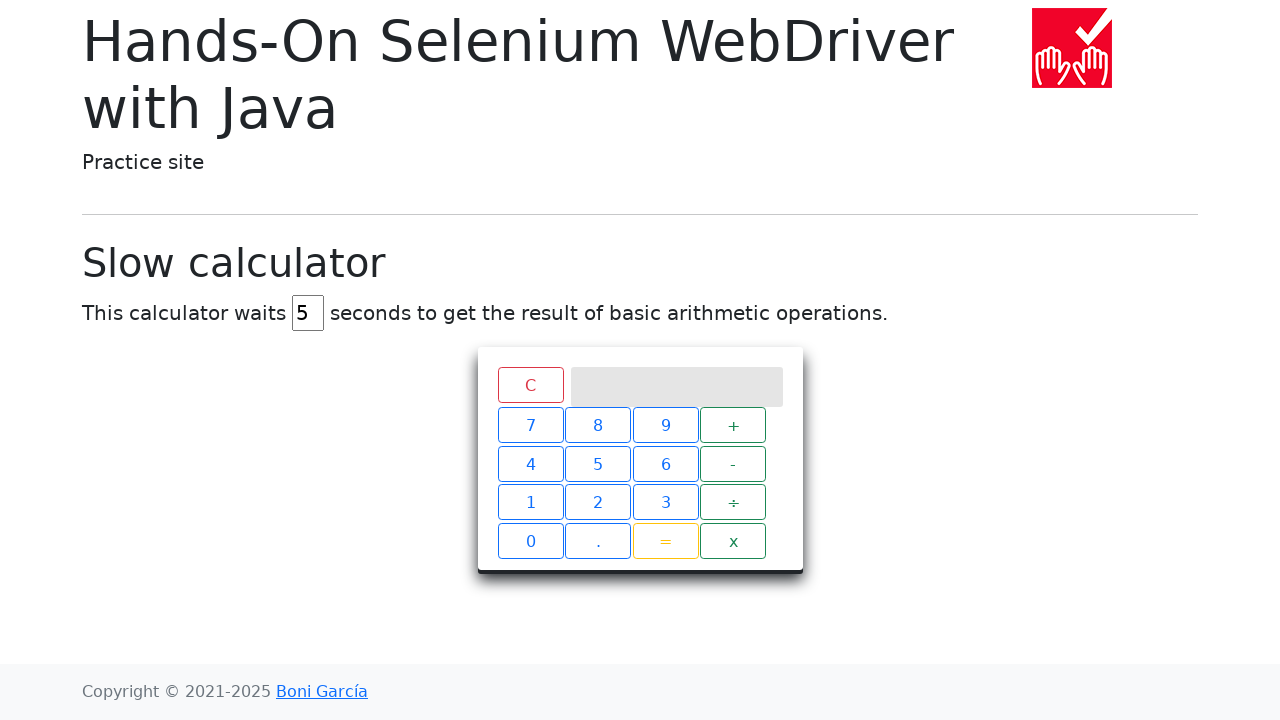

Cleared the delay input field on #delay
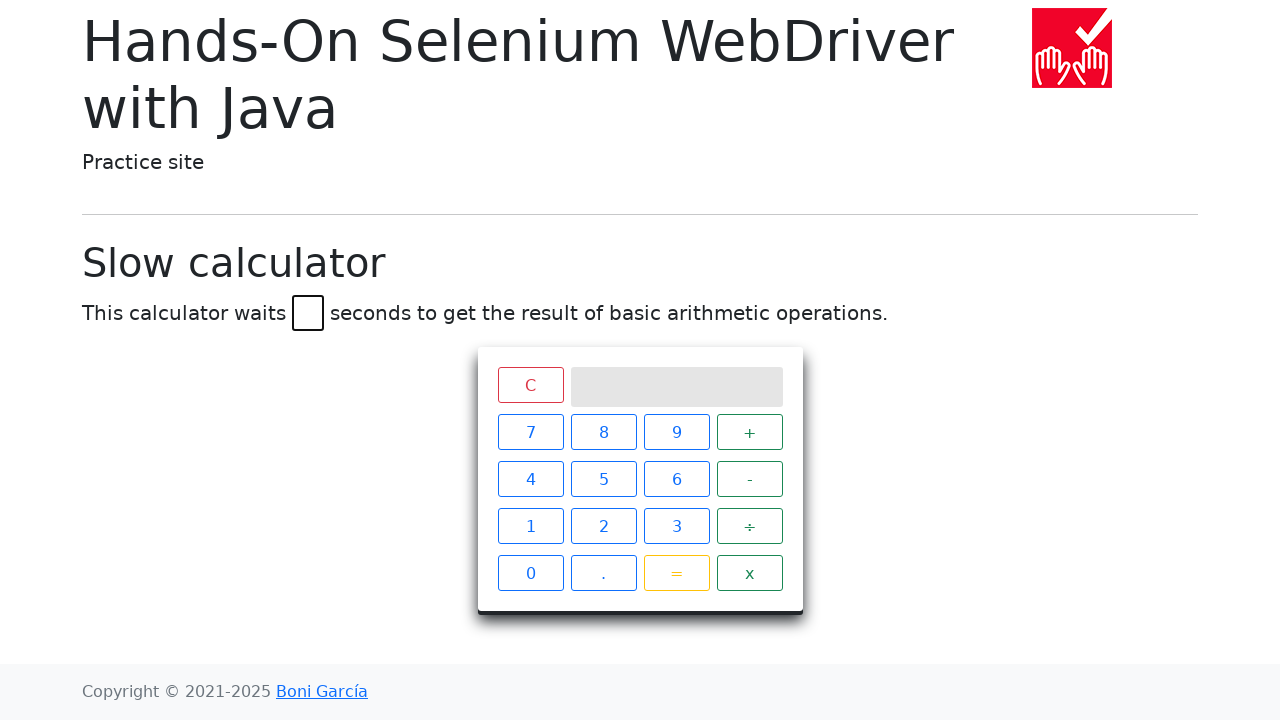

Set delay to 45 seconds on #delay
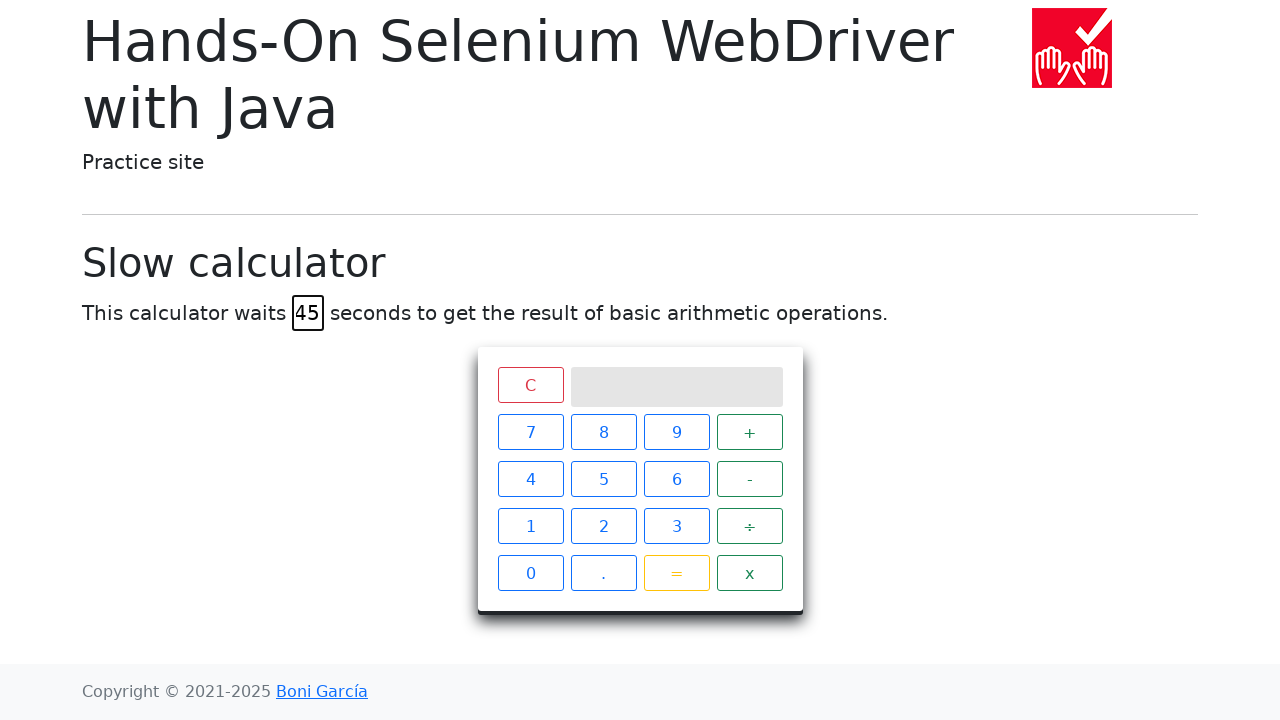

Clicked number 7 at (530, 432) on xpath=//span[text() = '7']
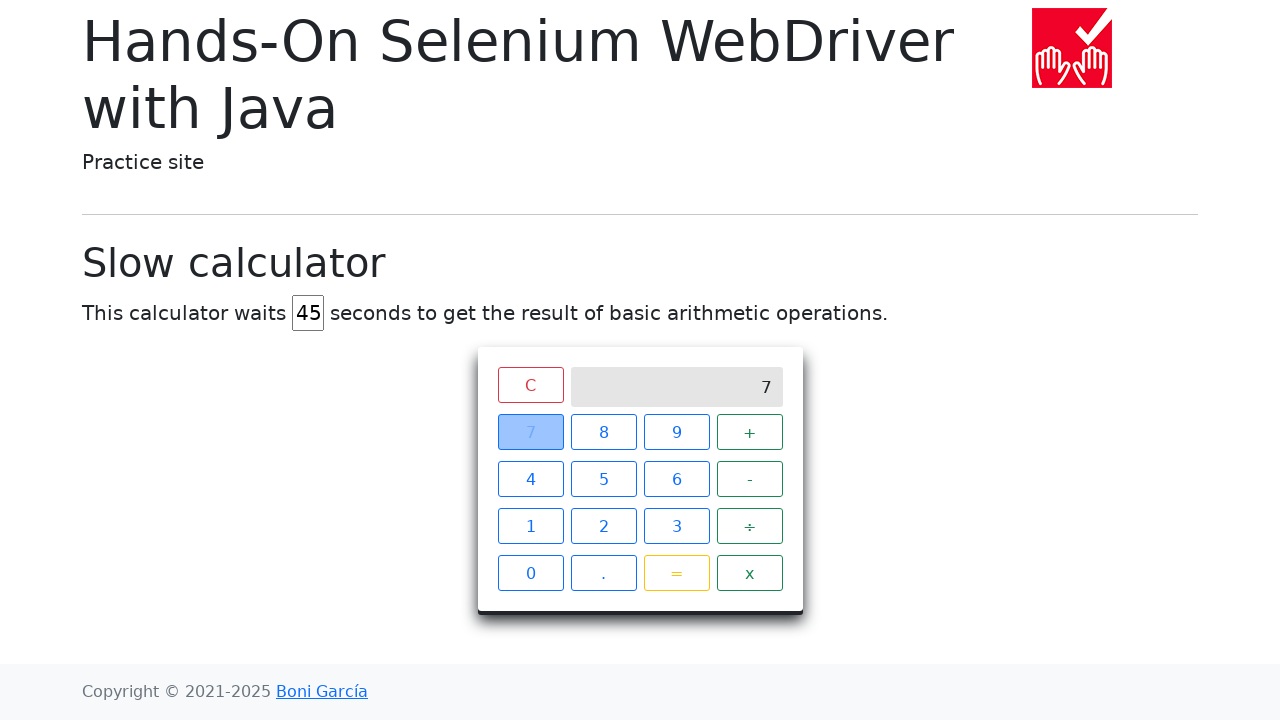

Clicked plus operator at (750, 432) on xpath=//span[text() = '+']
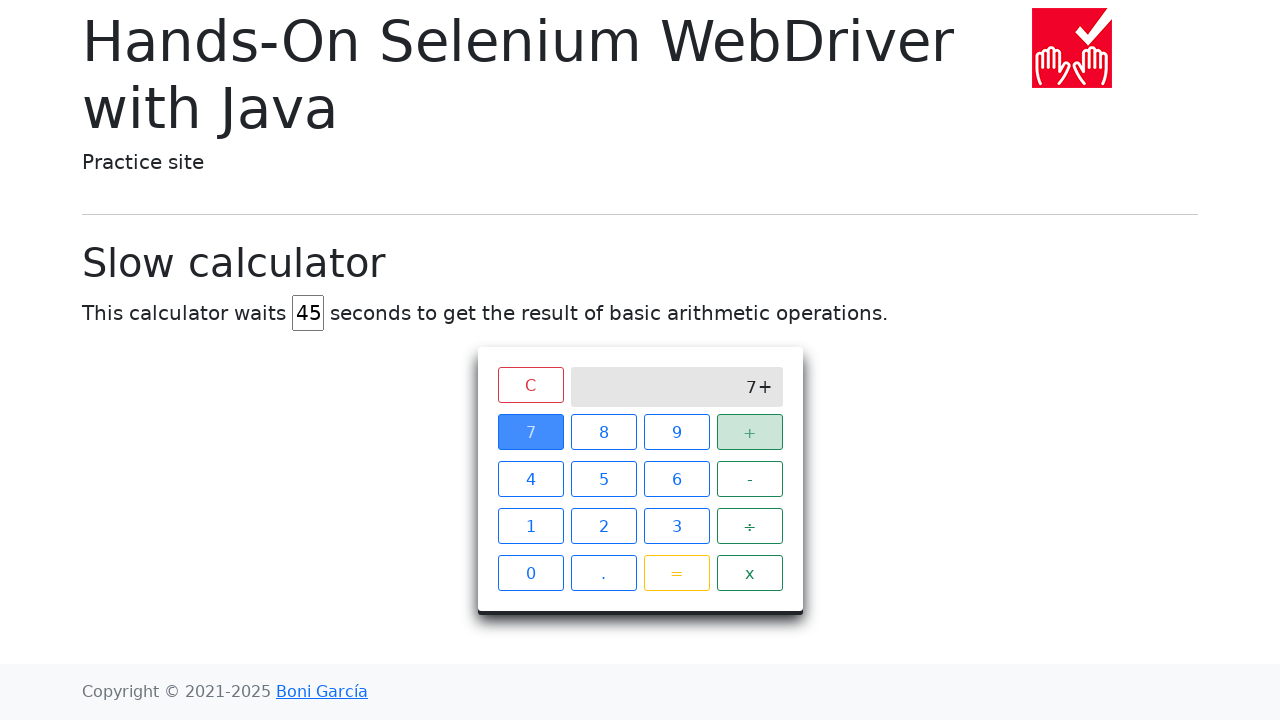

Clicked number 8 at (604, 432) on xpath=//span[text() = '8']
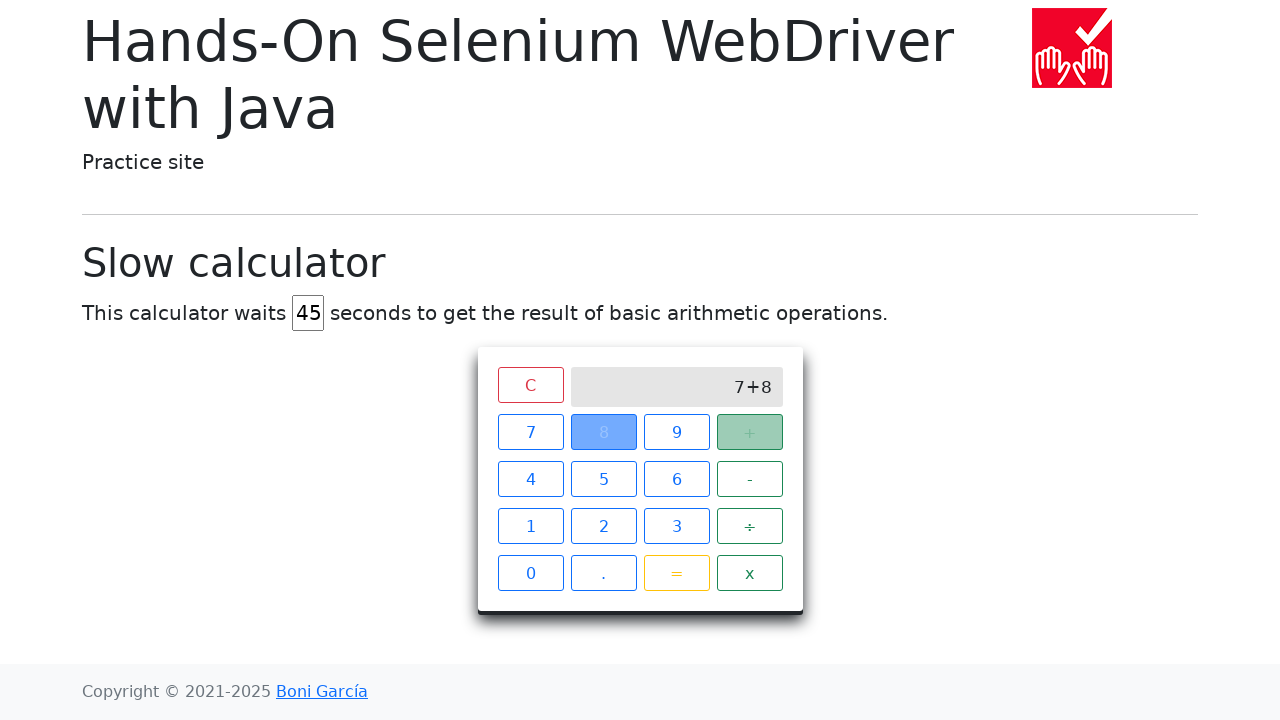

Clicked equals button to perform calculation at (676, 573) on xpath=//span[text() = '=']
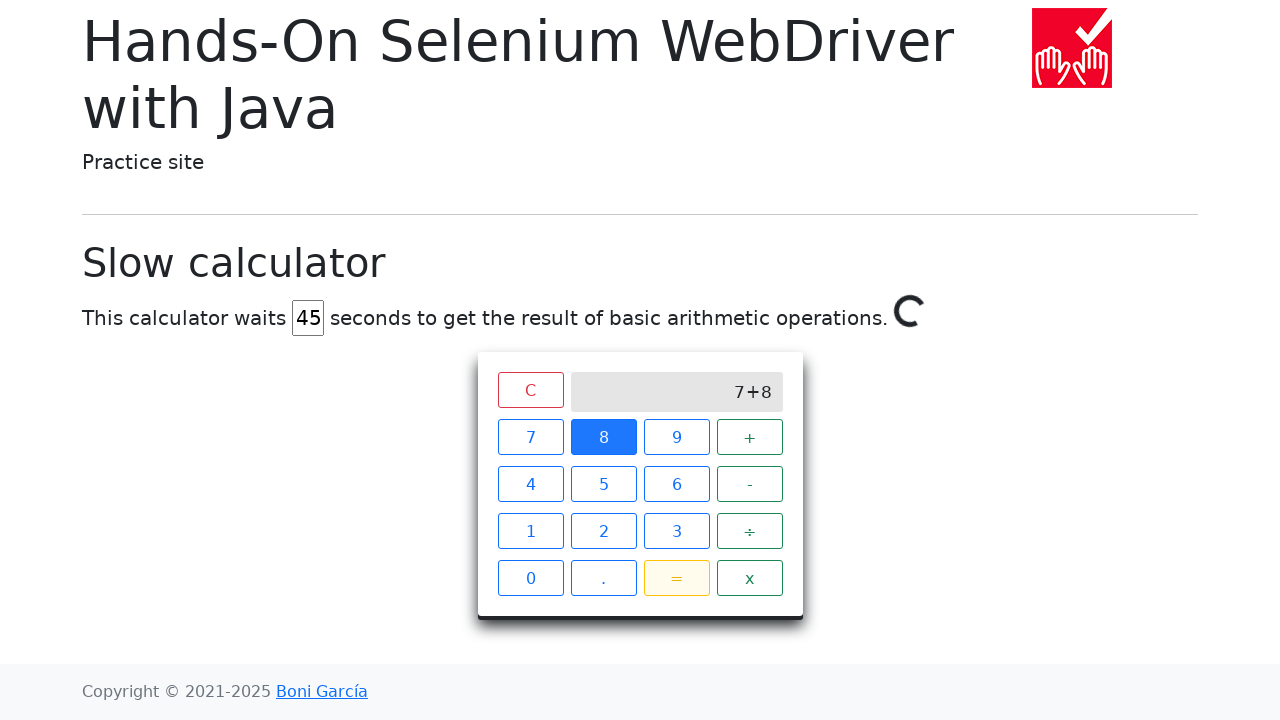

Waited 45 seconds for calculation to complete
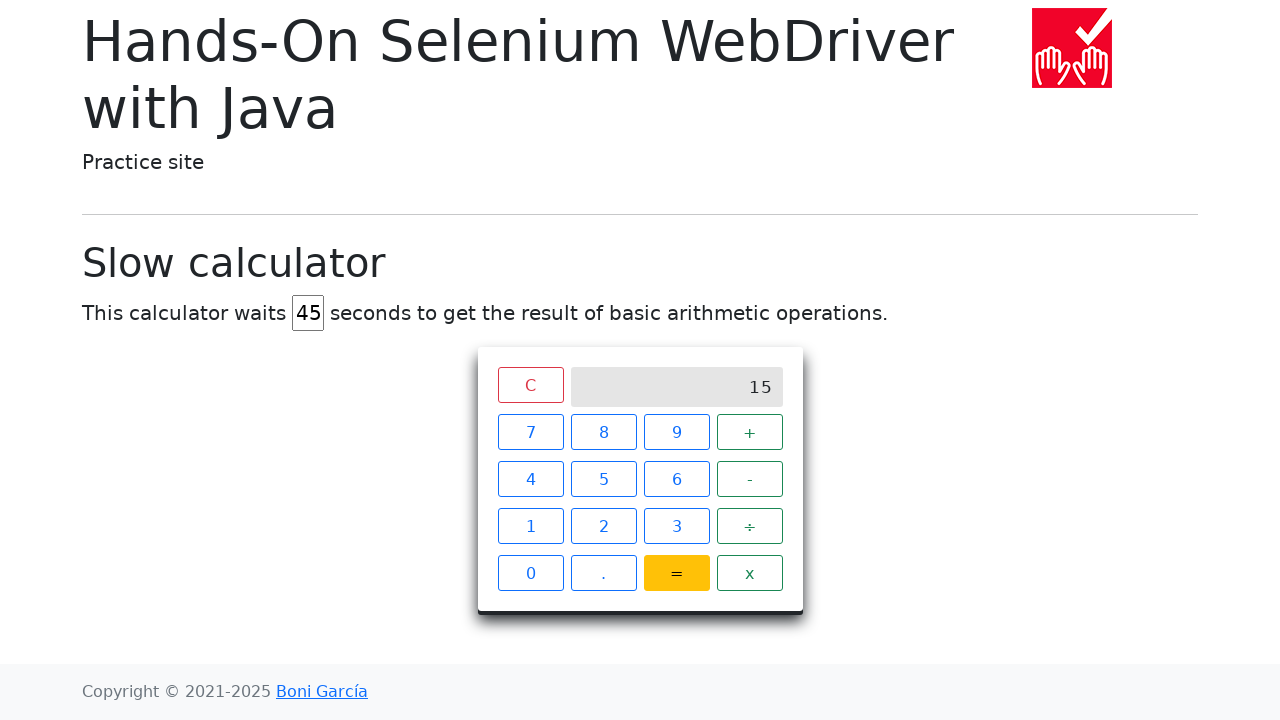

Retrieved calculation result: 15
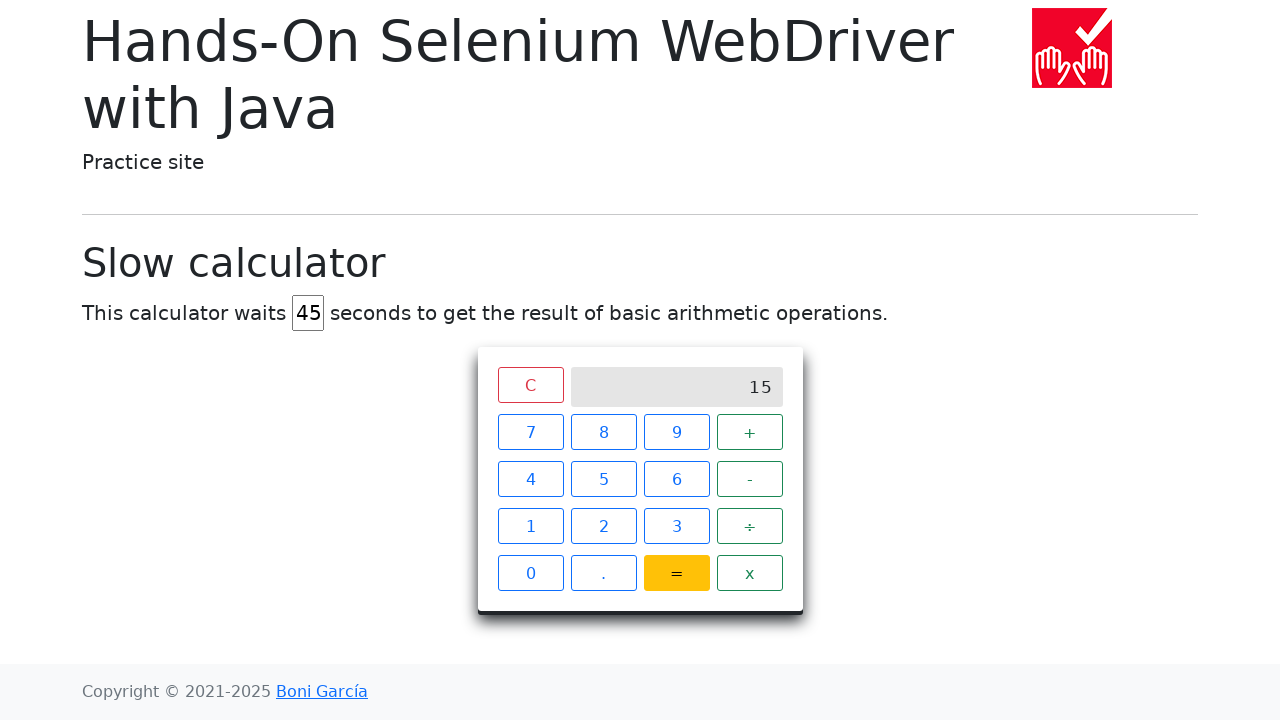

Verified result equals 15
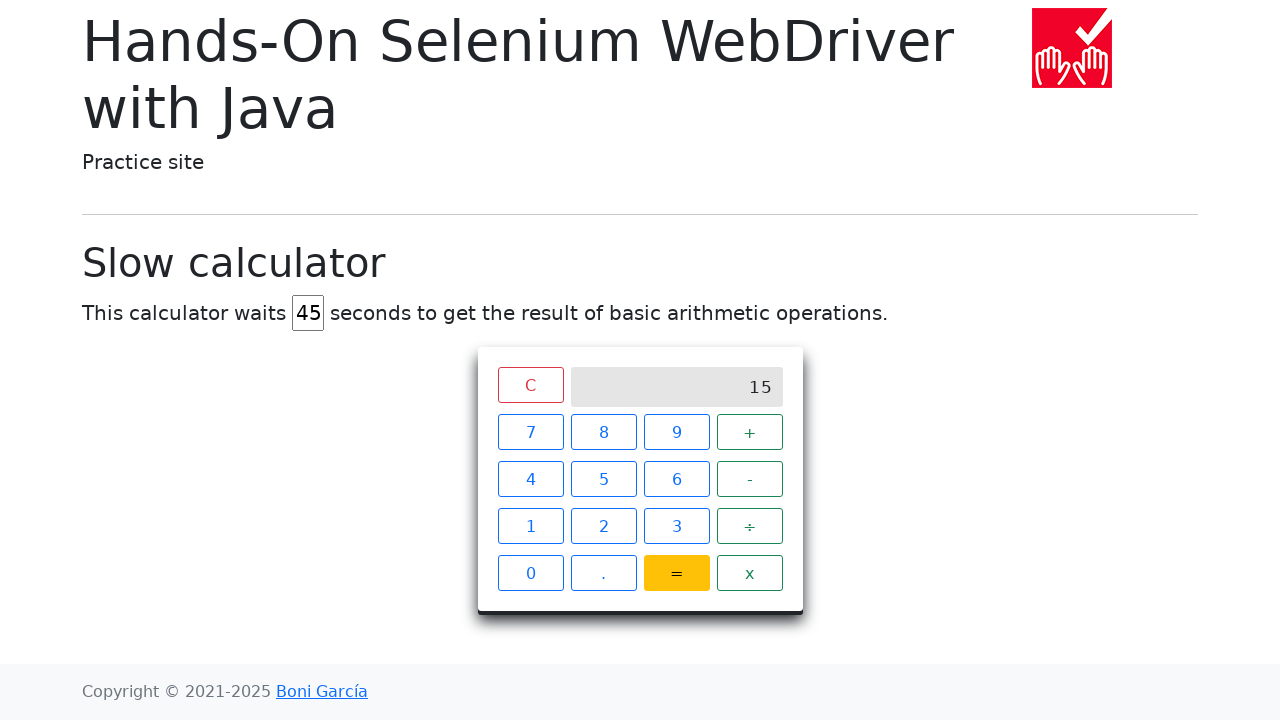

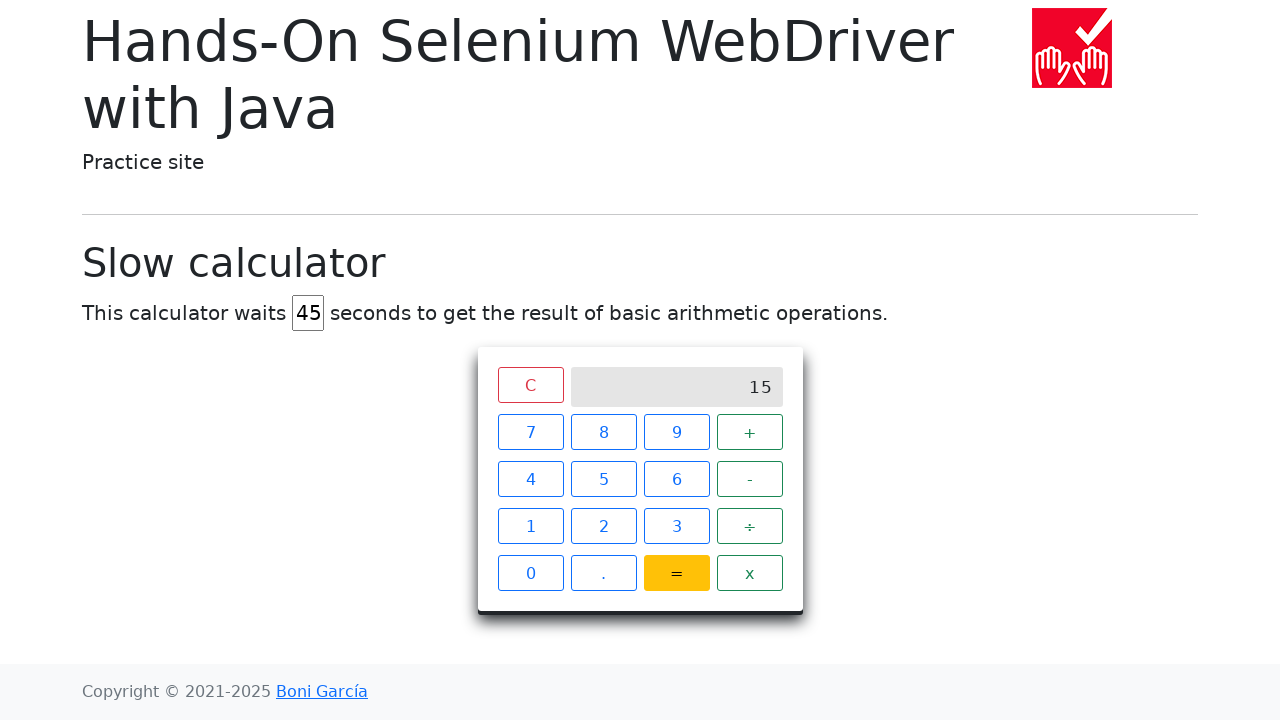